Tests auto-suggest dropdown functionality by typing a partial query and selecting a matching option from the suggestions list

Starting URL: https://rahulshettyacademy.com/dropdownsPractise/

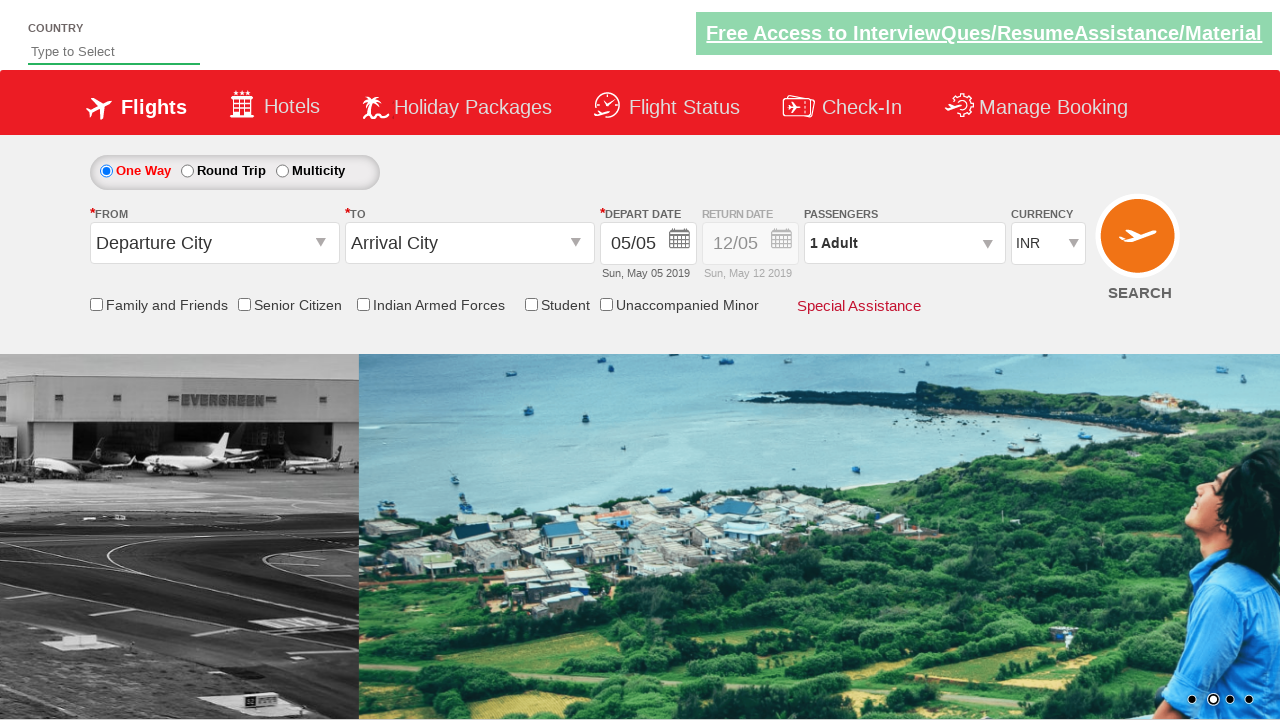

Filled autosuggest field with 'ind' on #autosuggest
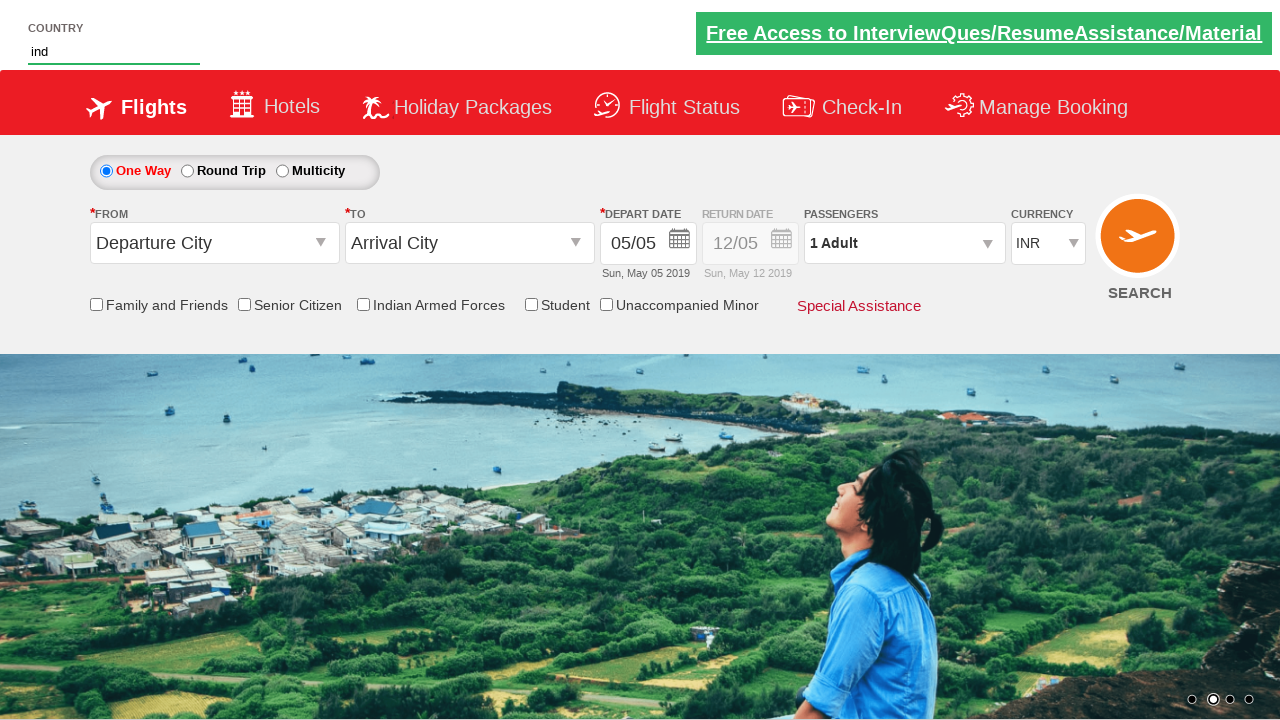

Auto-suggest dropdown appeared with matching options
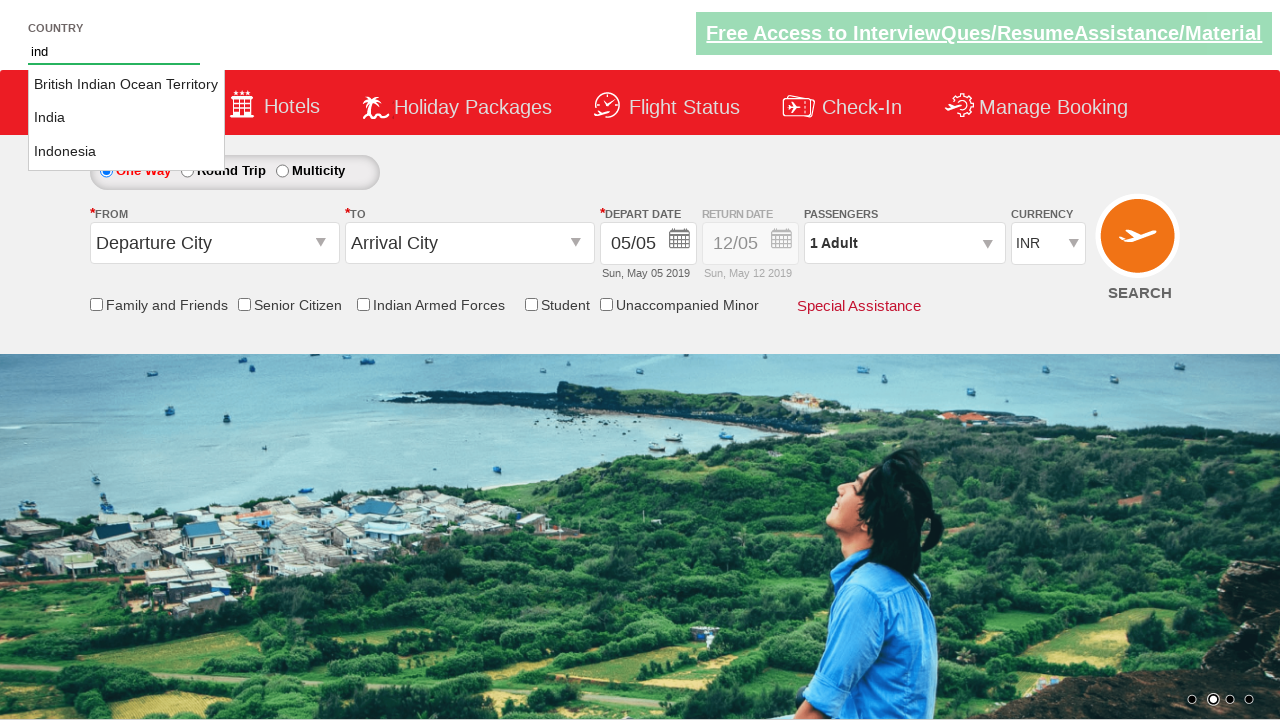

Located all suggestion options from the dropdown
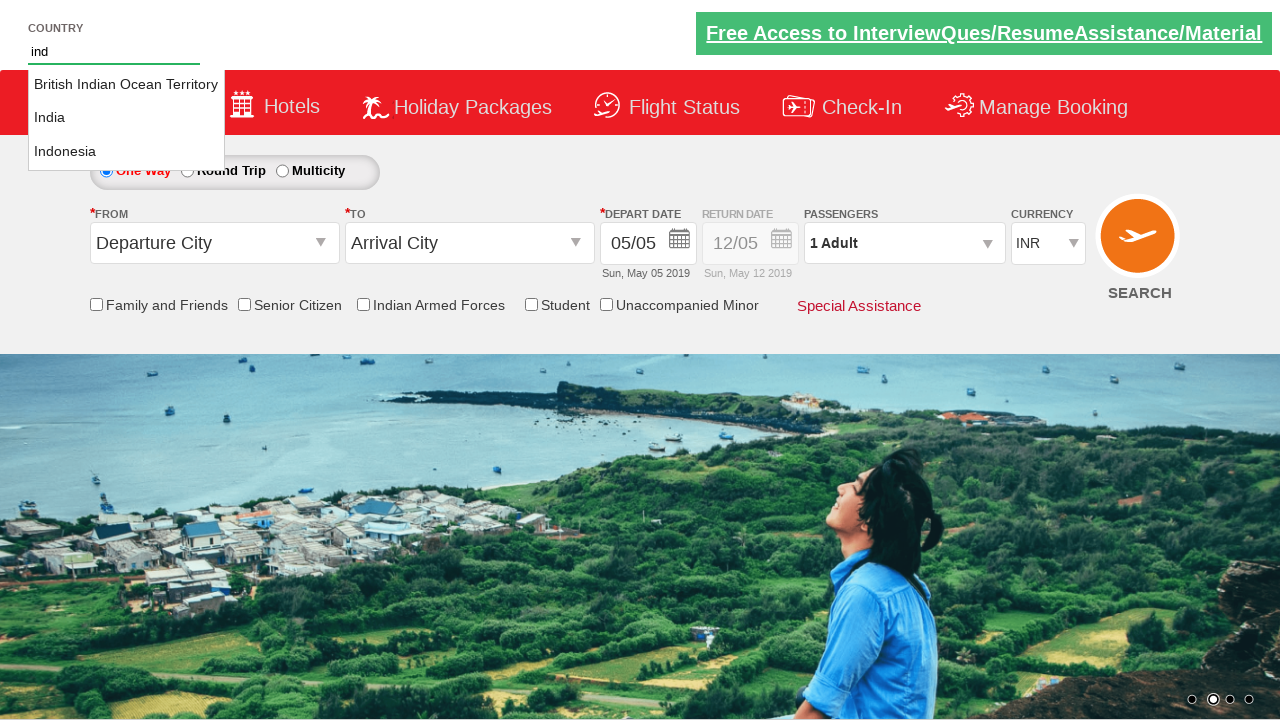

Selected 'India' from the auto-suggest dropdown at (126, 118) on li.ui-menu-item a >> nth=1
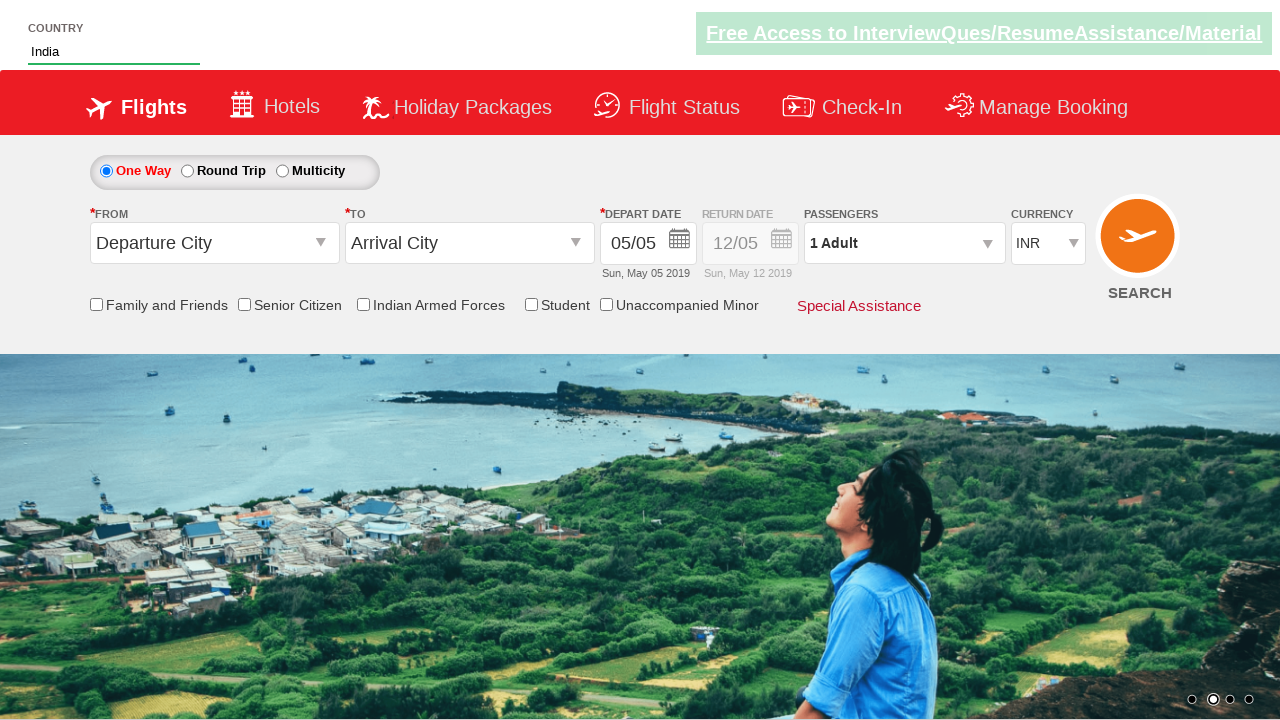

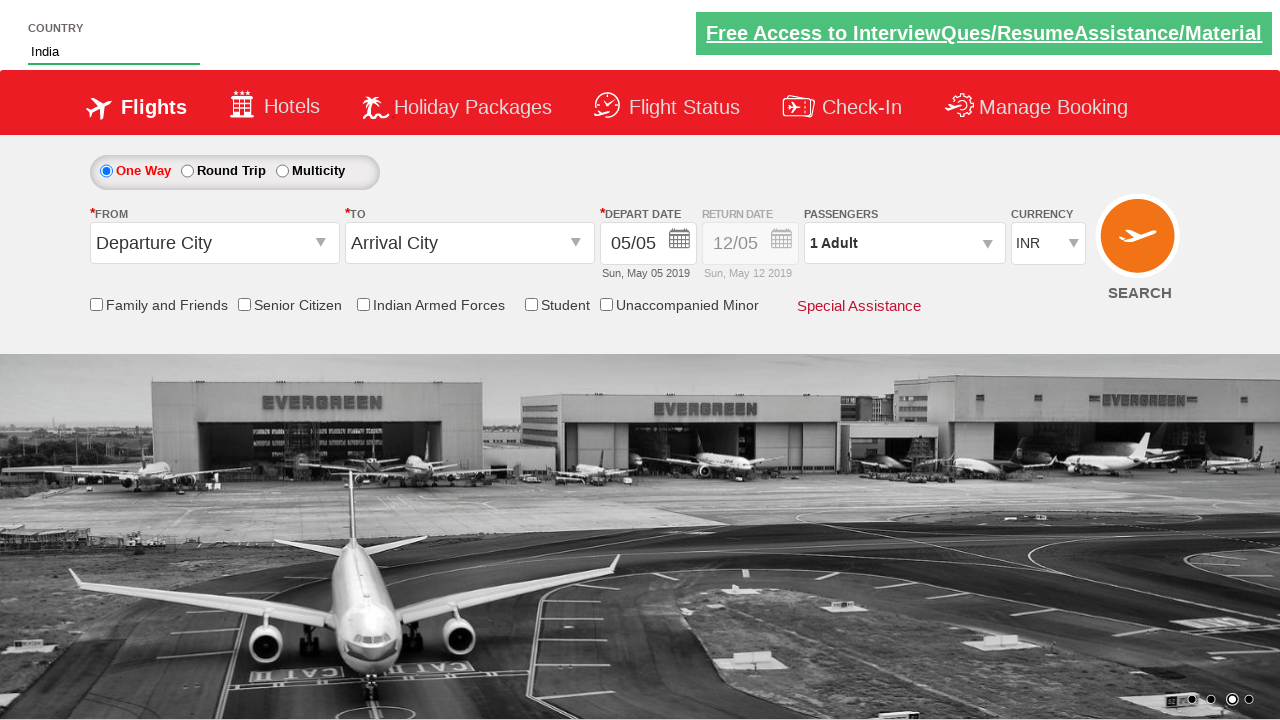